Tests filling out a practice form with personal details and submitting it

Starting URL: https://demoqa.com/automation-practice-form

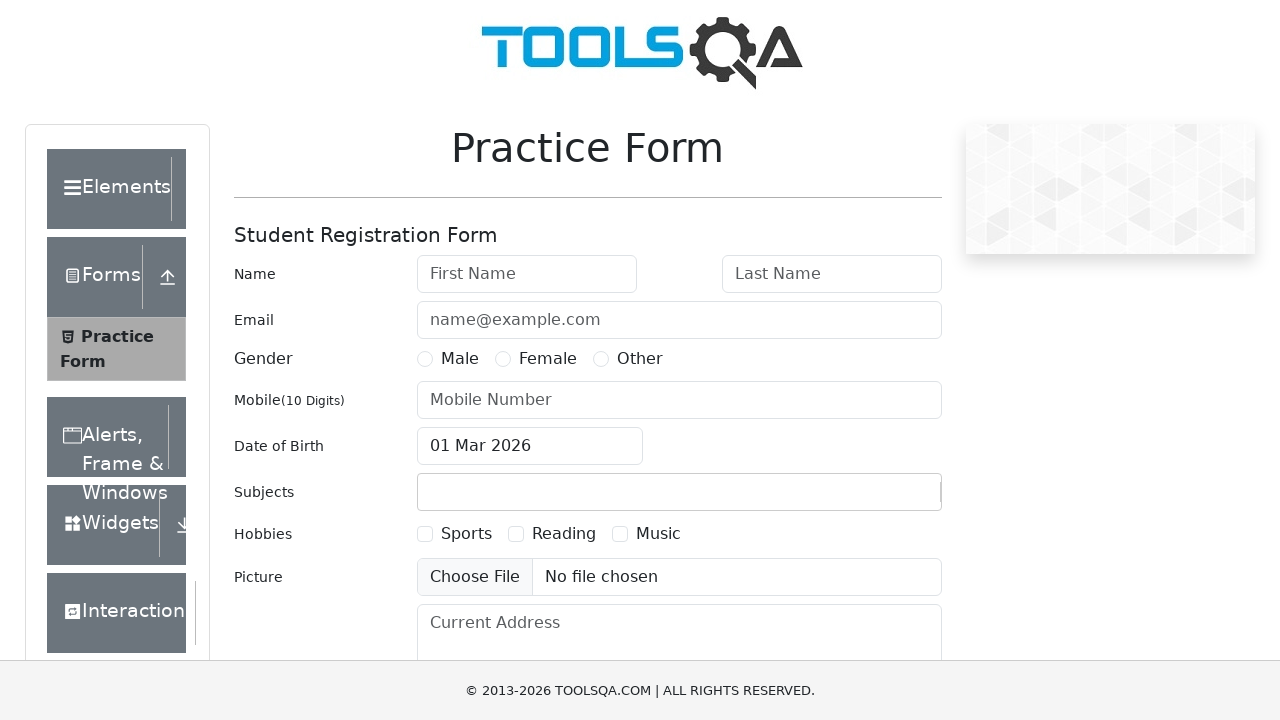

Scrolled first name field into view
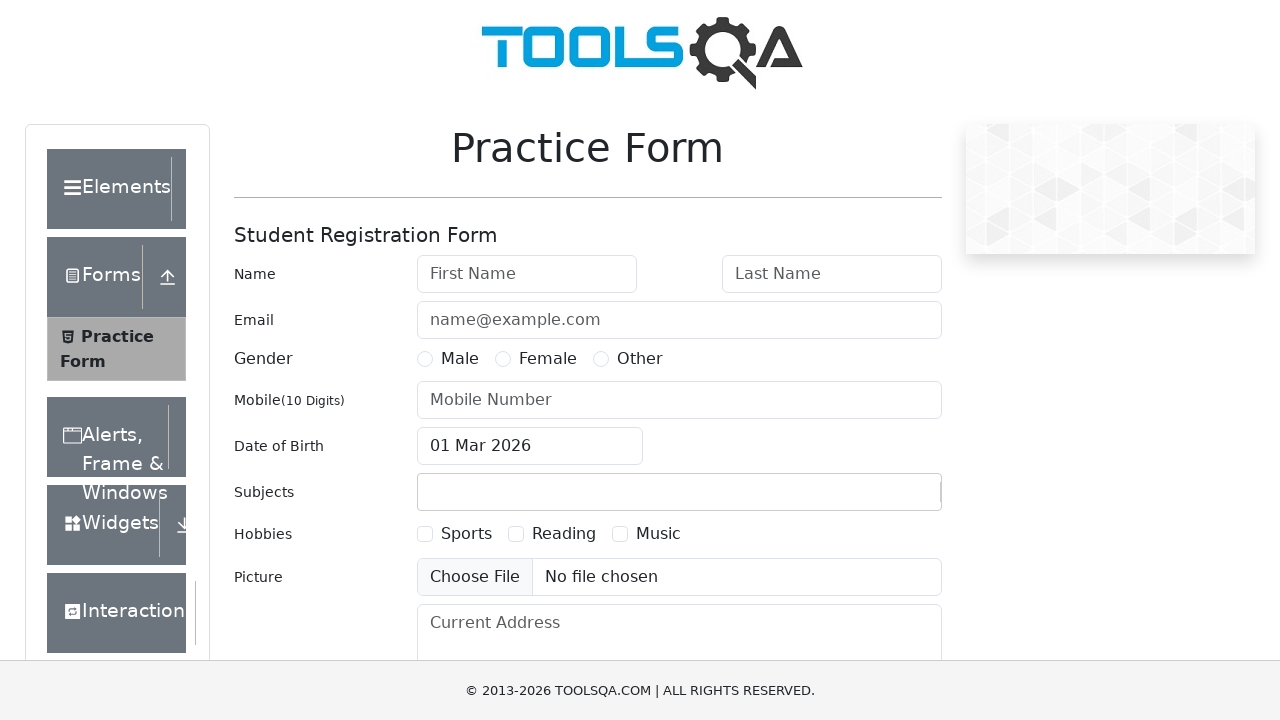

Filled first name field with 'Irina' on #firstName
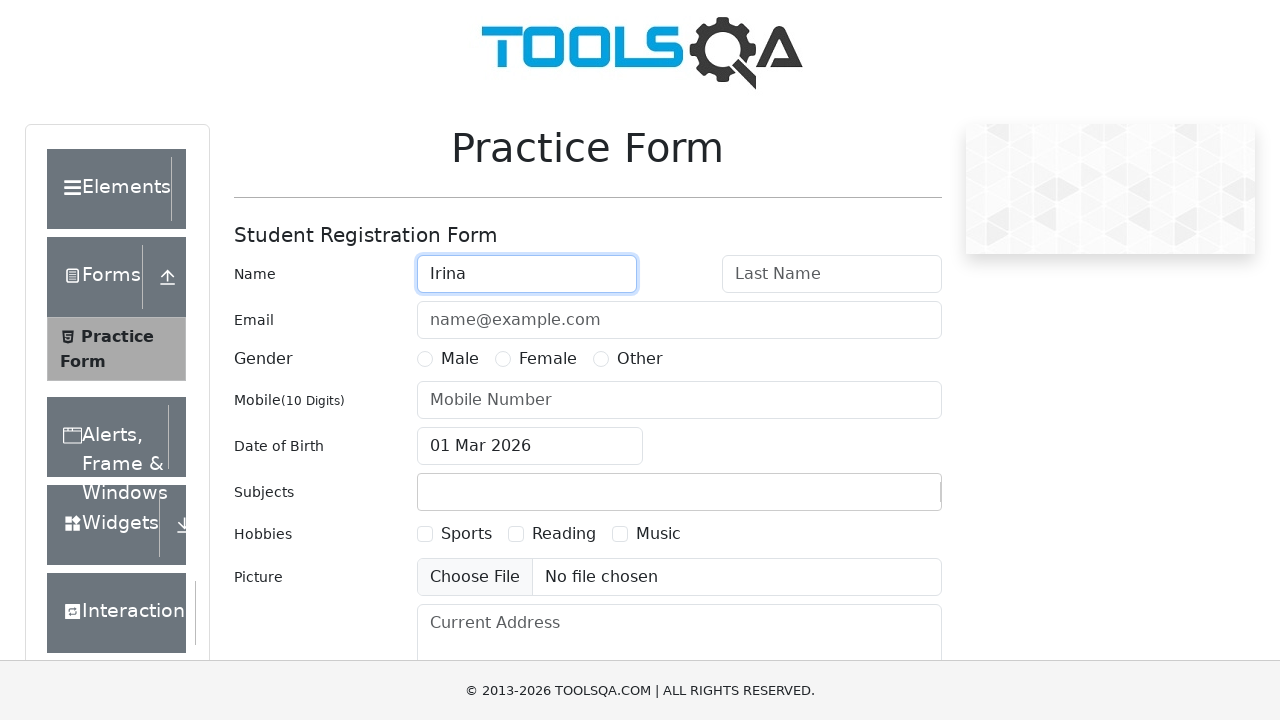

Scrolled last name field into view
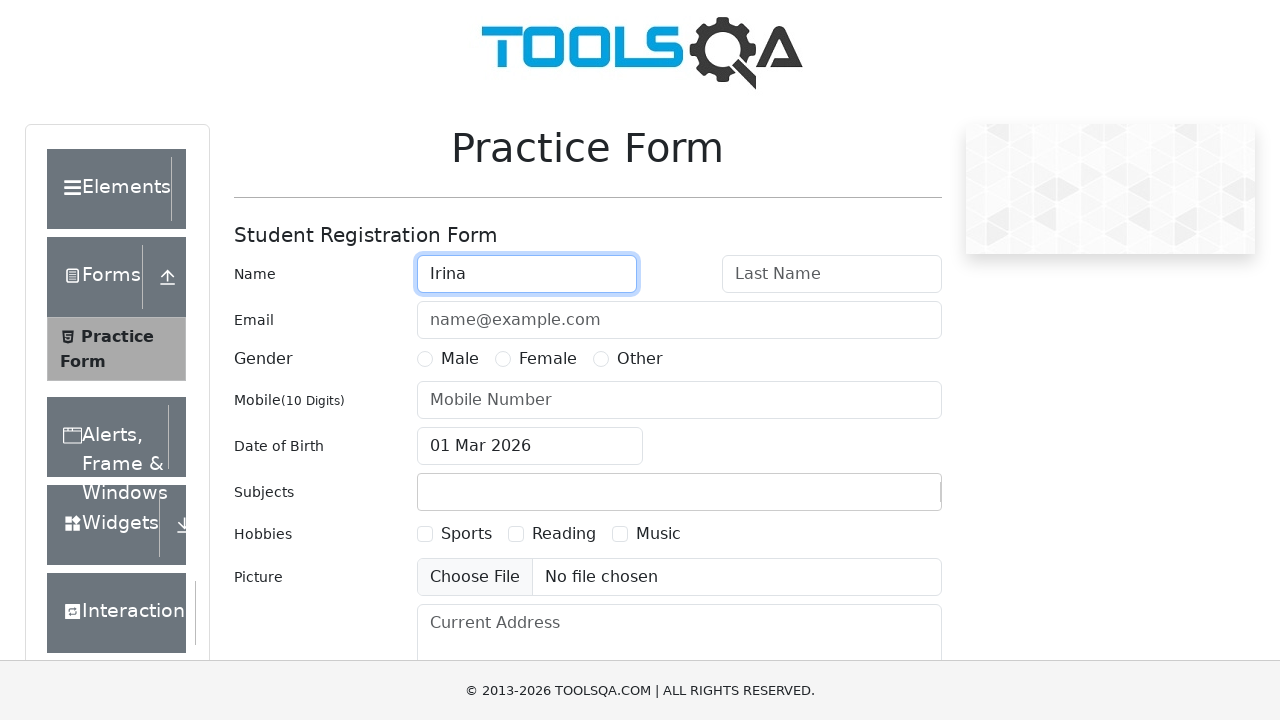

Filled last name field with 'Kuperman' on #lastName
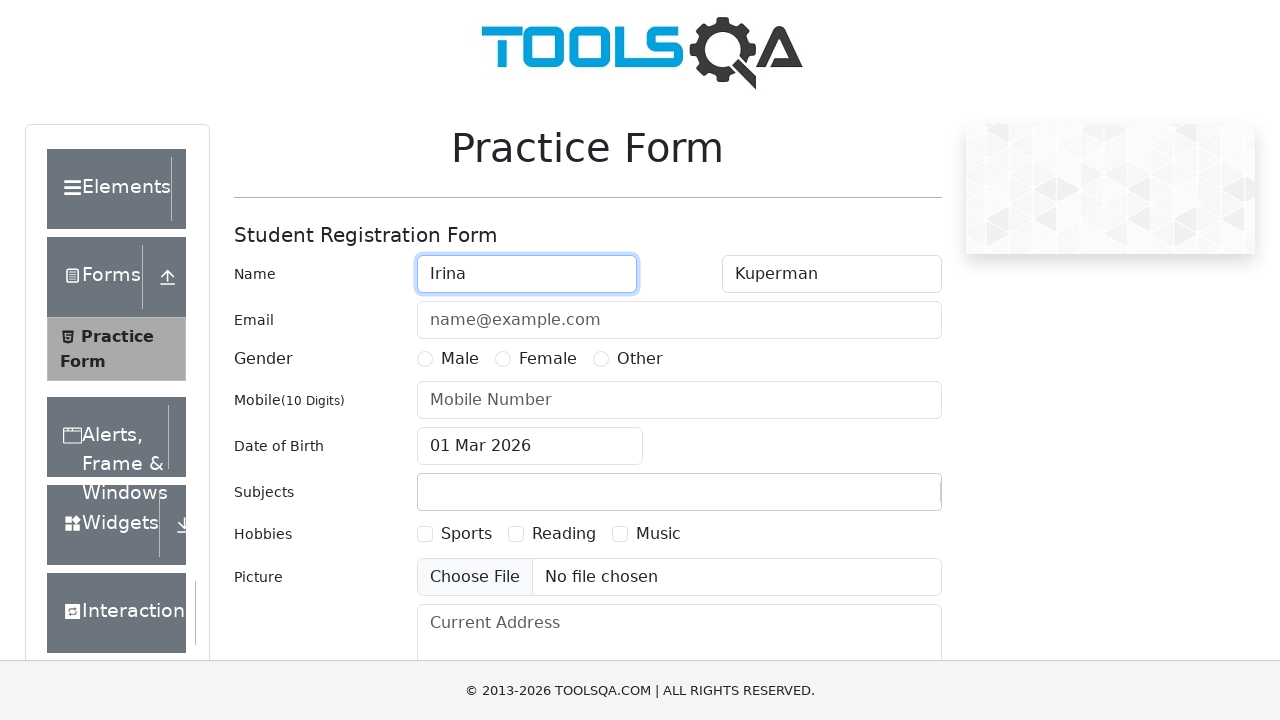

Scrolled email field into view
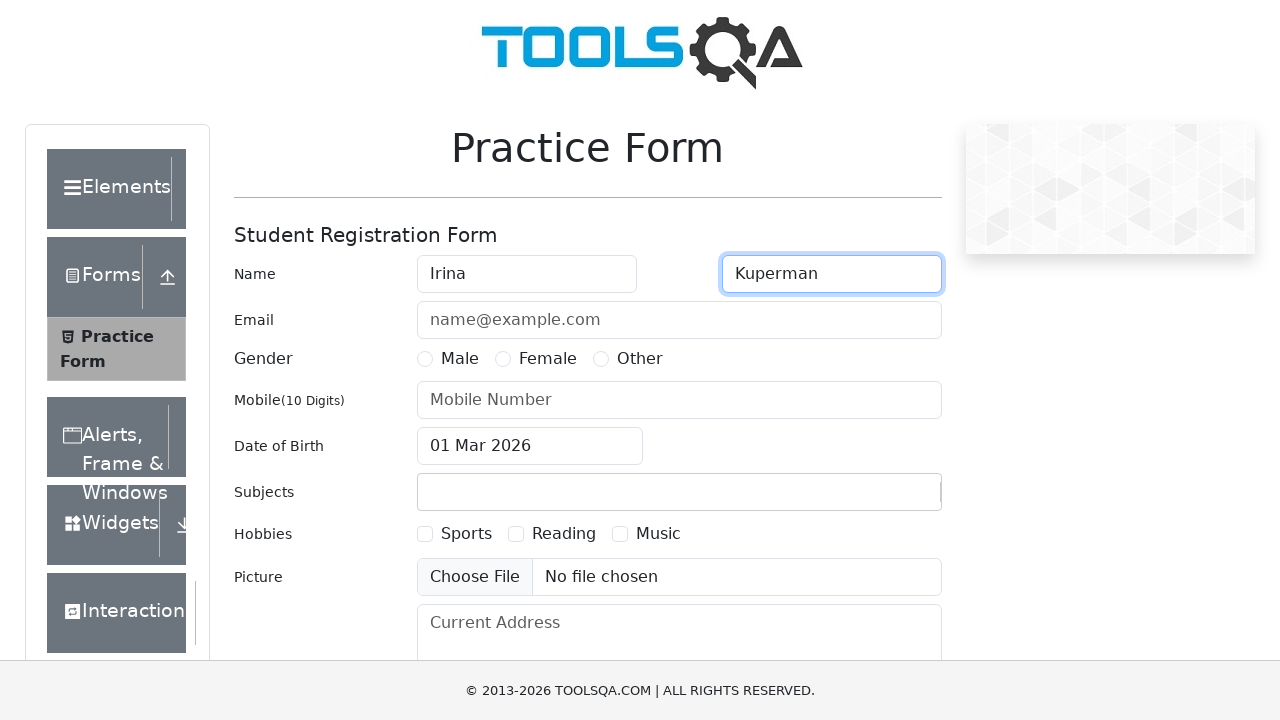

Filled email field with 'ama@ama.com' on #userEmail
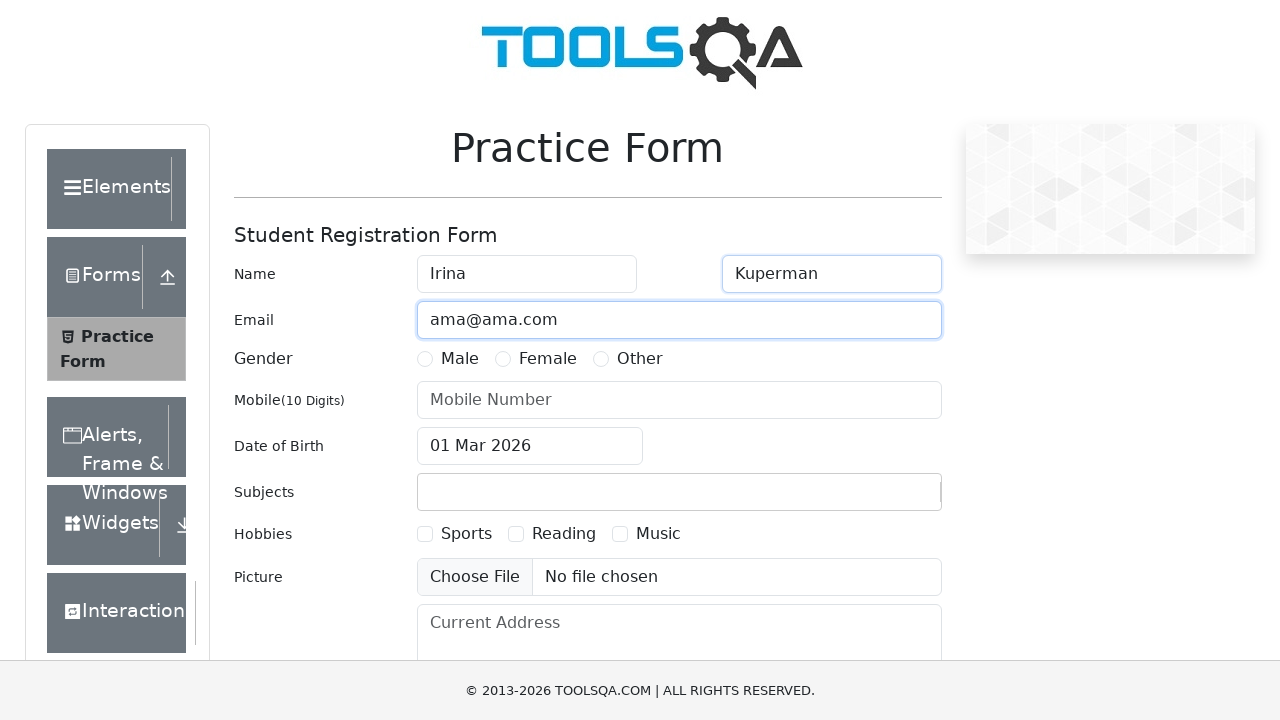

Scrolled gender radio button into view
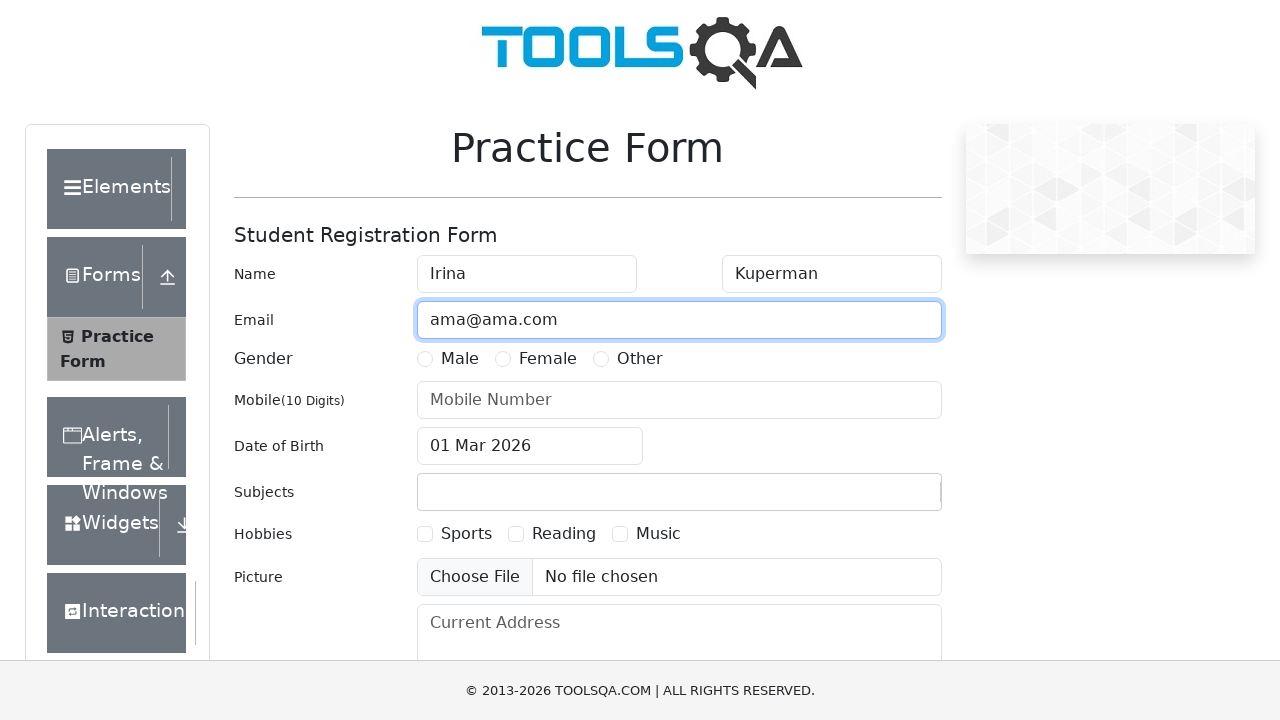

Selected gender radio button option 2 at (548, 359) on [for='gender-radio-2']
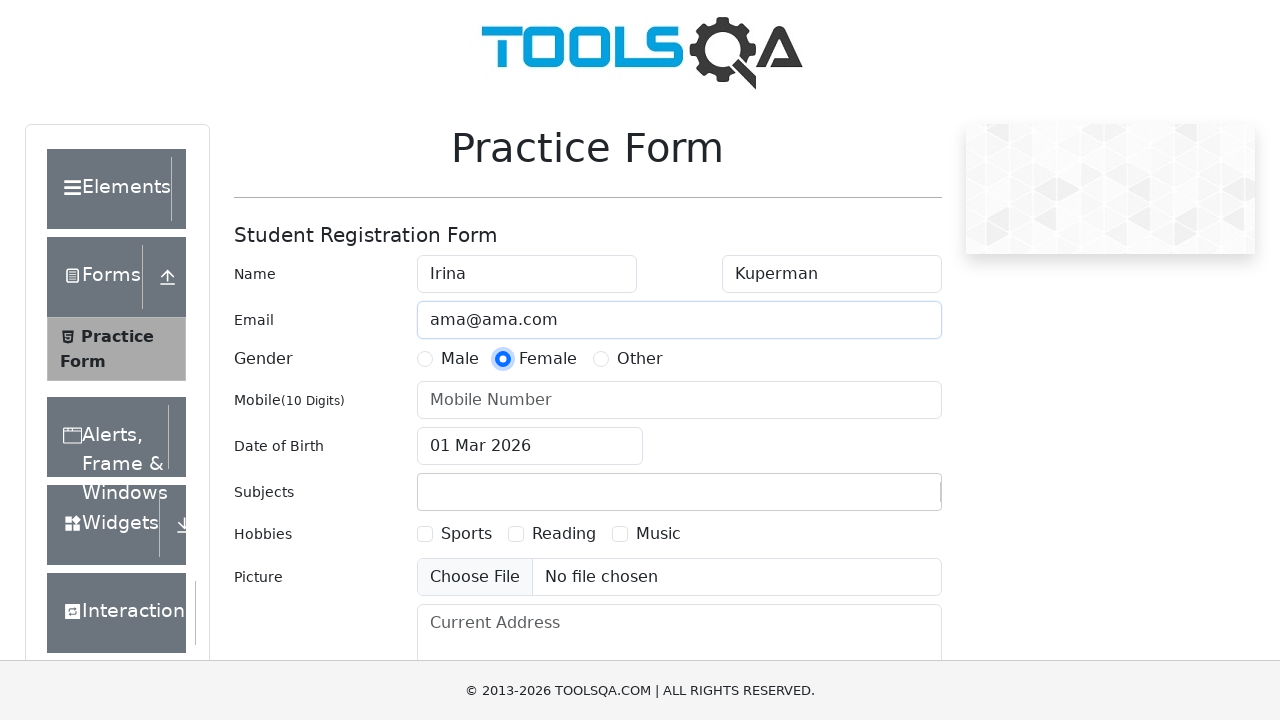

Scrolled phone number field into view
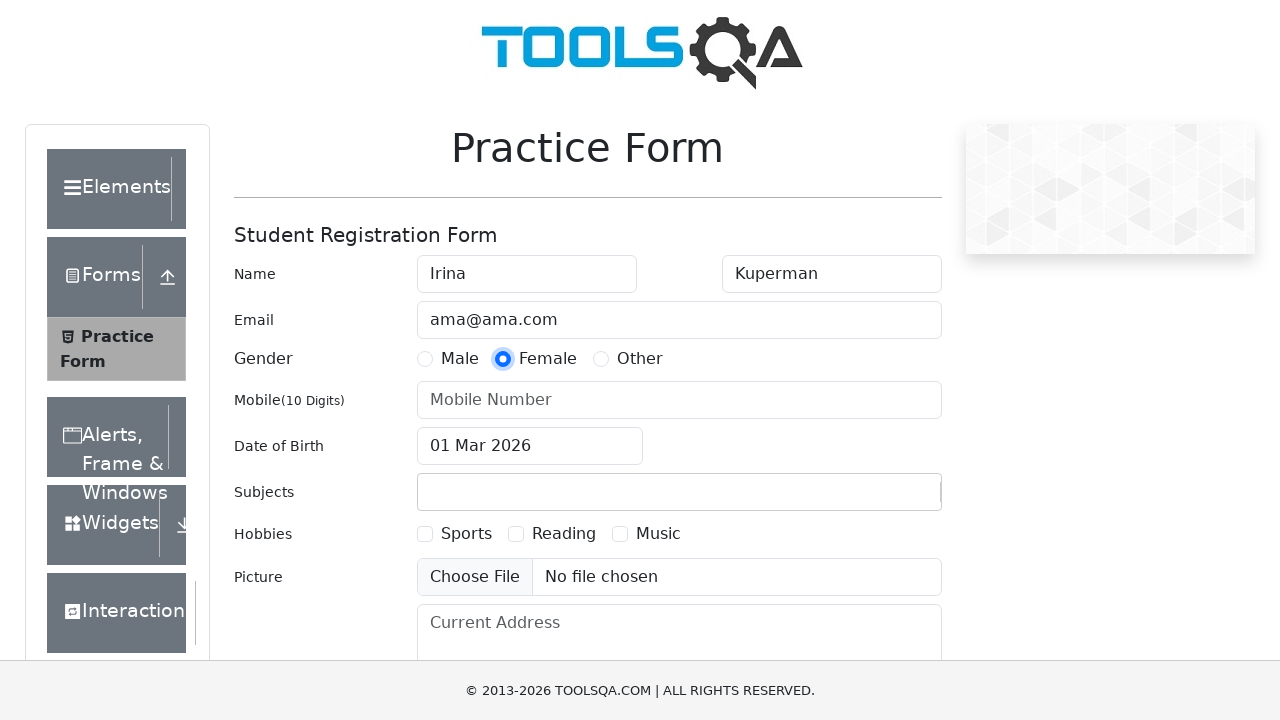

Filled phone number field with '1234567890' on #userNumber
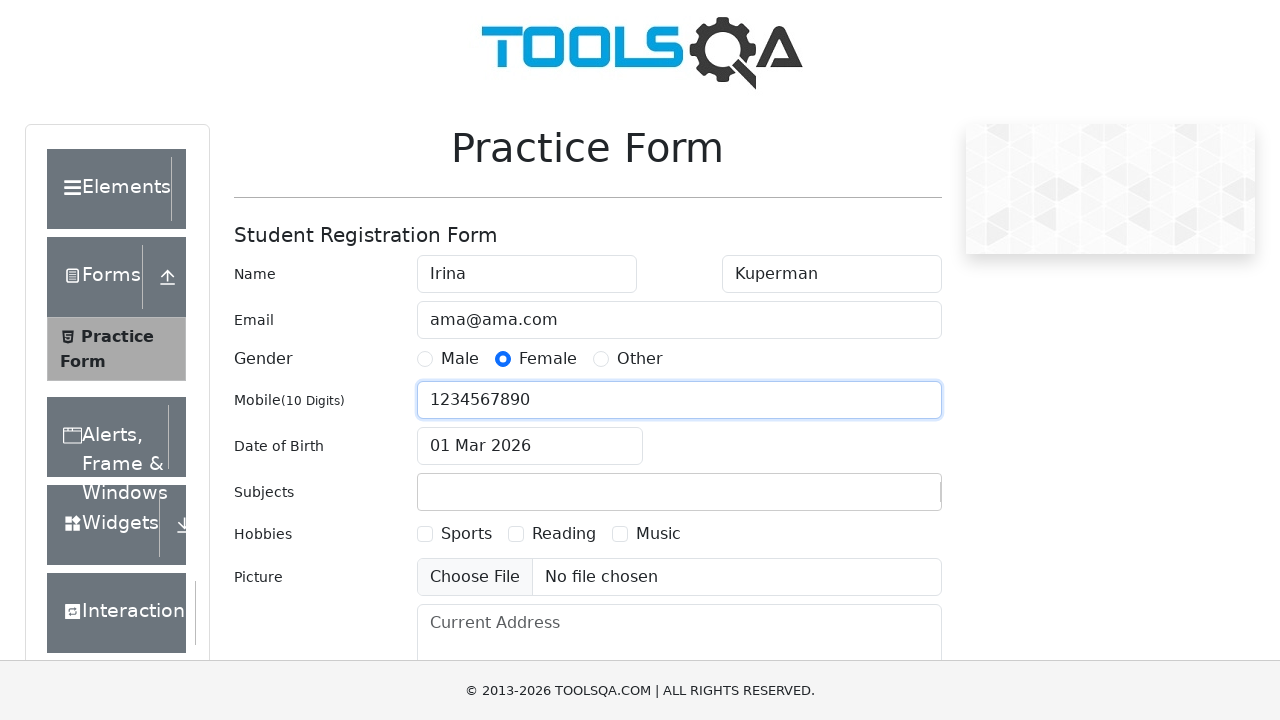

Scrolled submit button into view
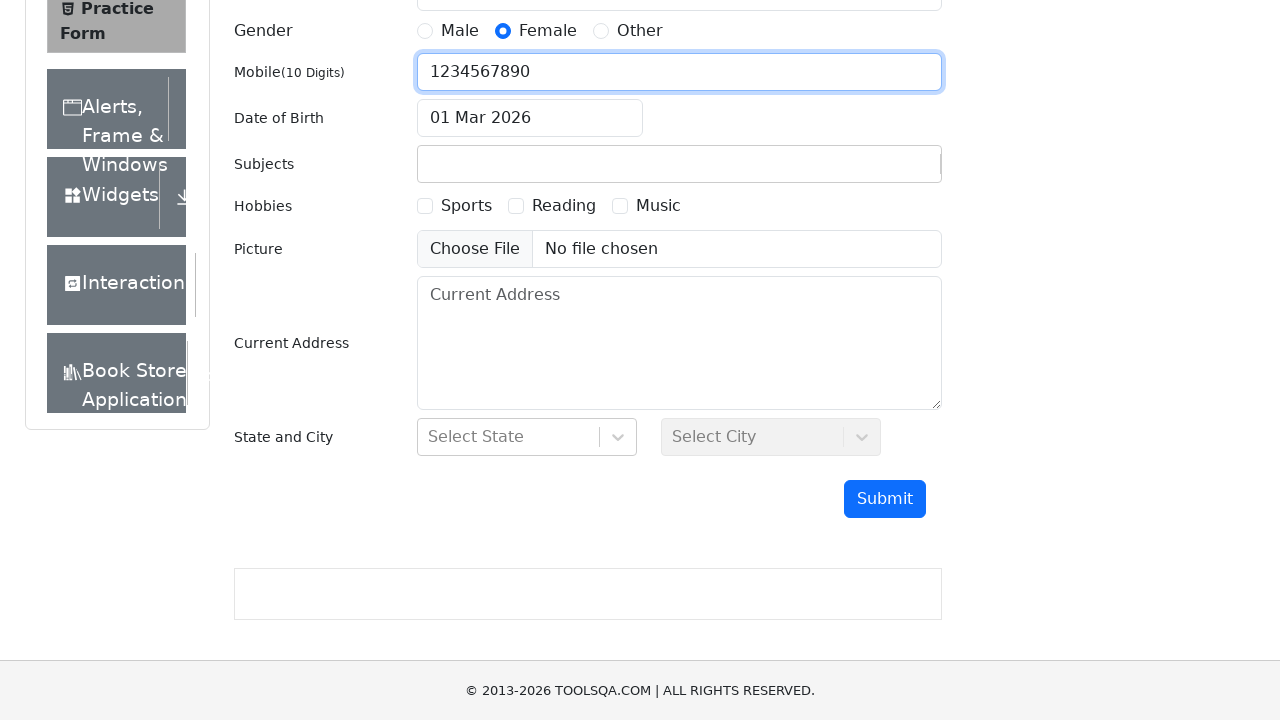

Clicked submit button to submit the practice form at (885, 499) on #submit
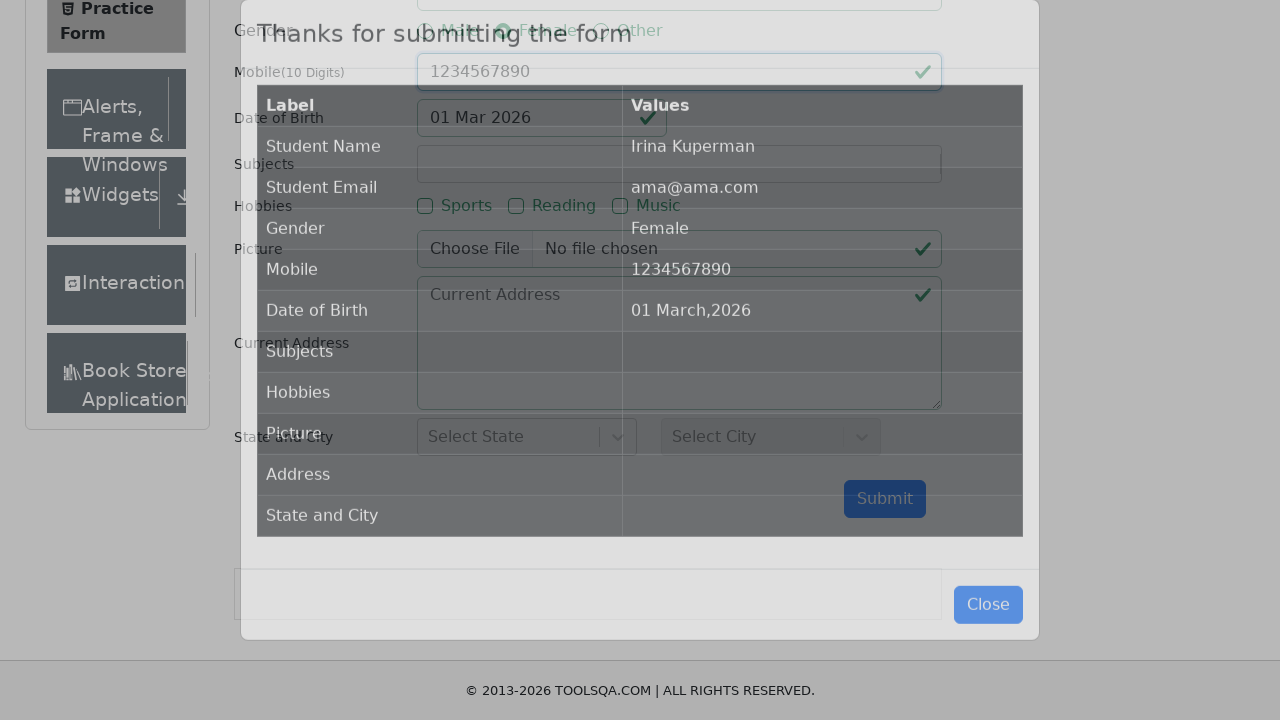

Success modal appeared confirming form submission
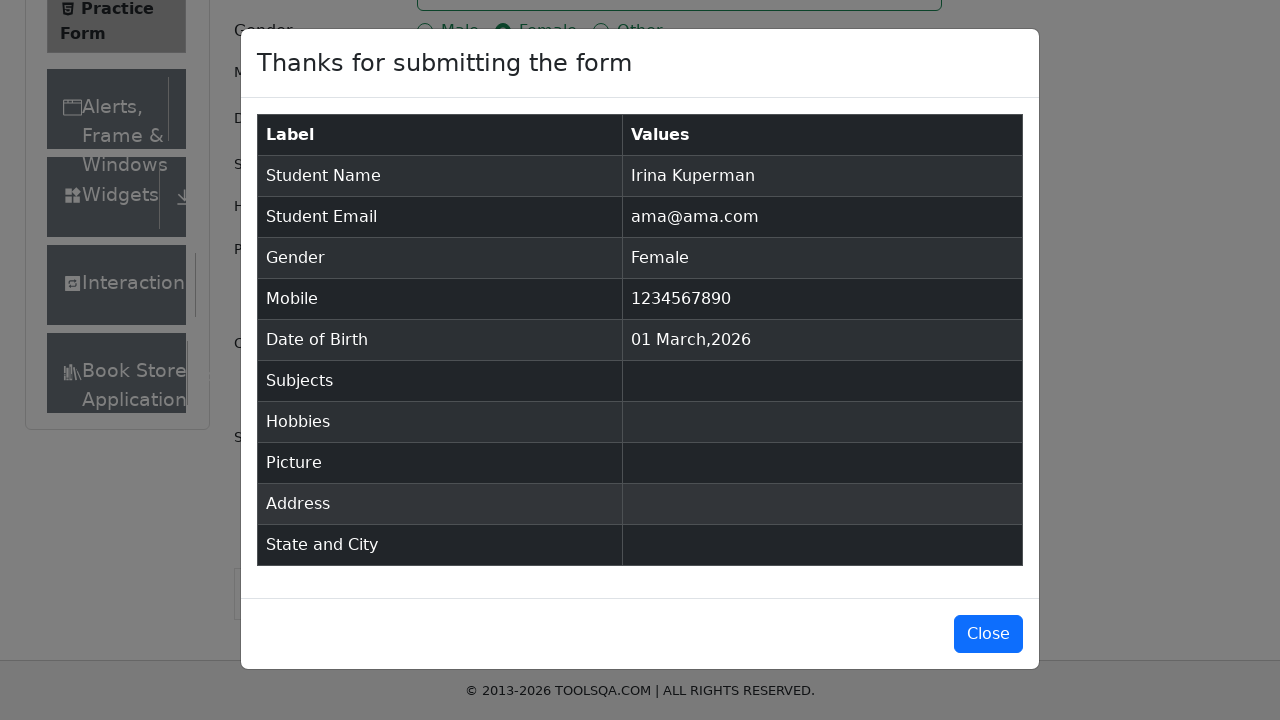

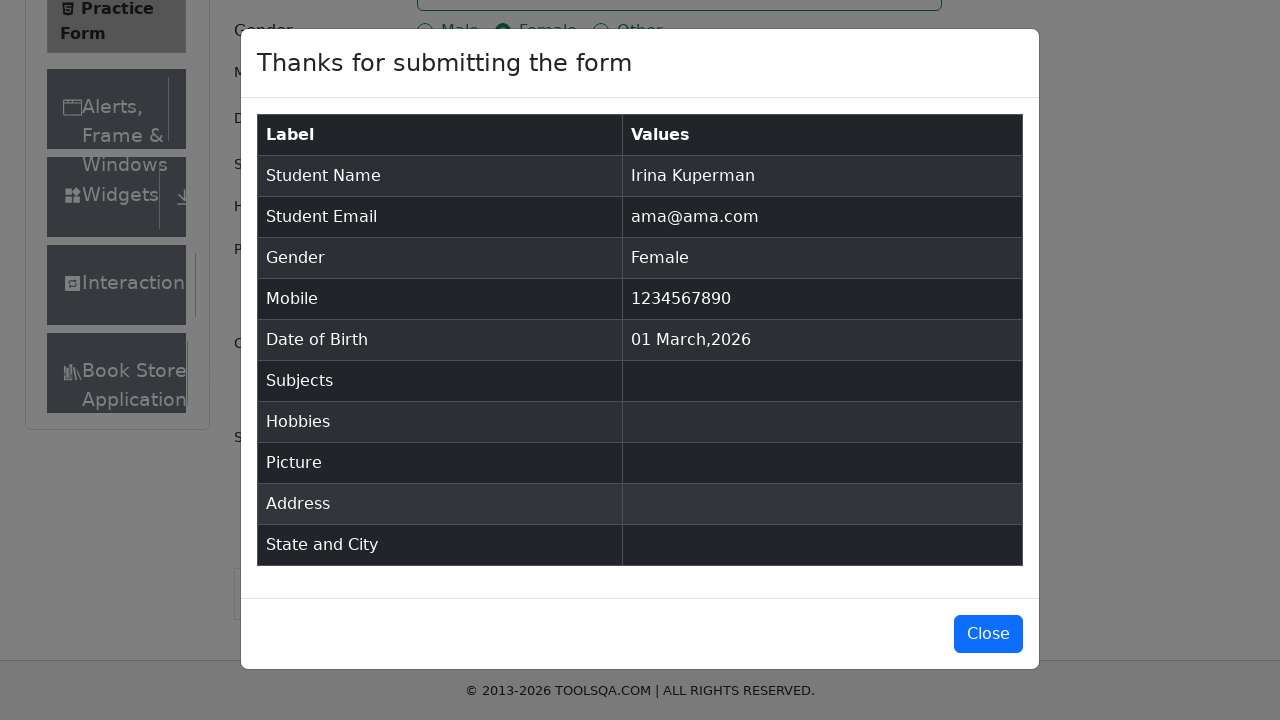